Tests that the toggle-all checkbox state updates when individual items are completed/cleared

Starting URL: https://demo.playwright.dev/todomvc

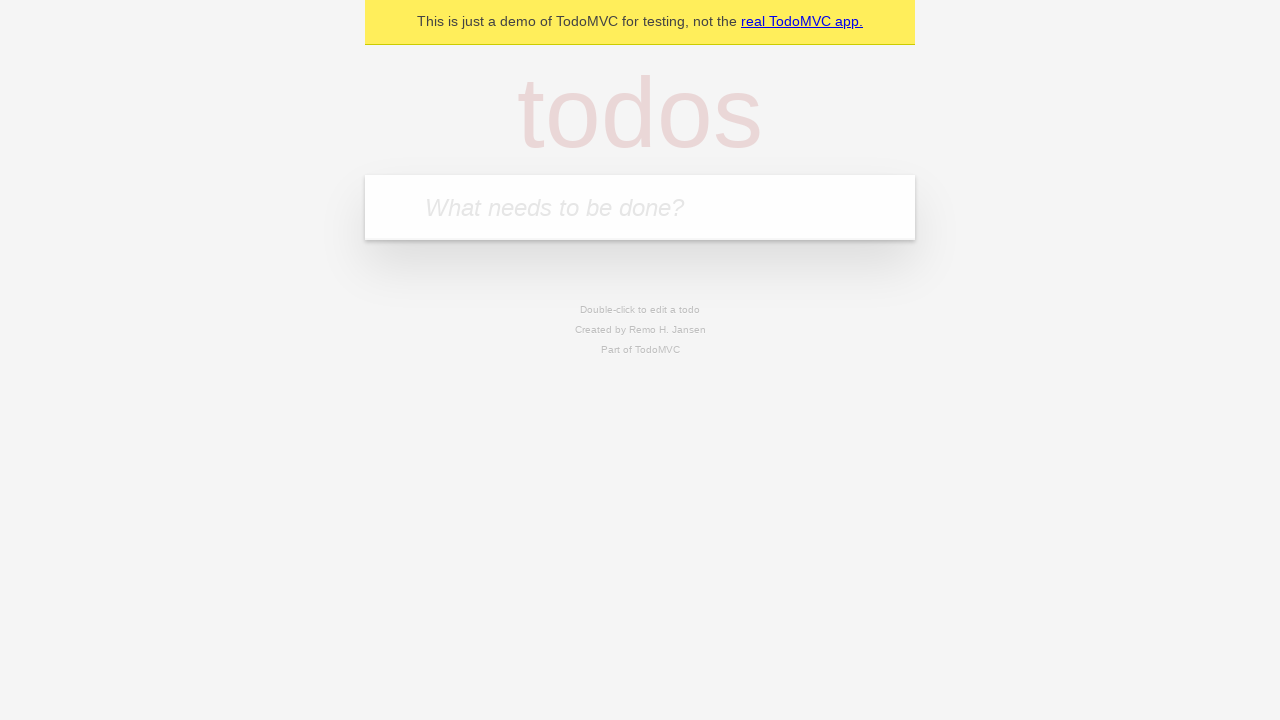

Filled new todo input with 'buy some cheese' on .new-todo
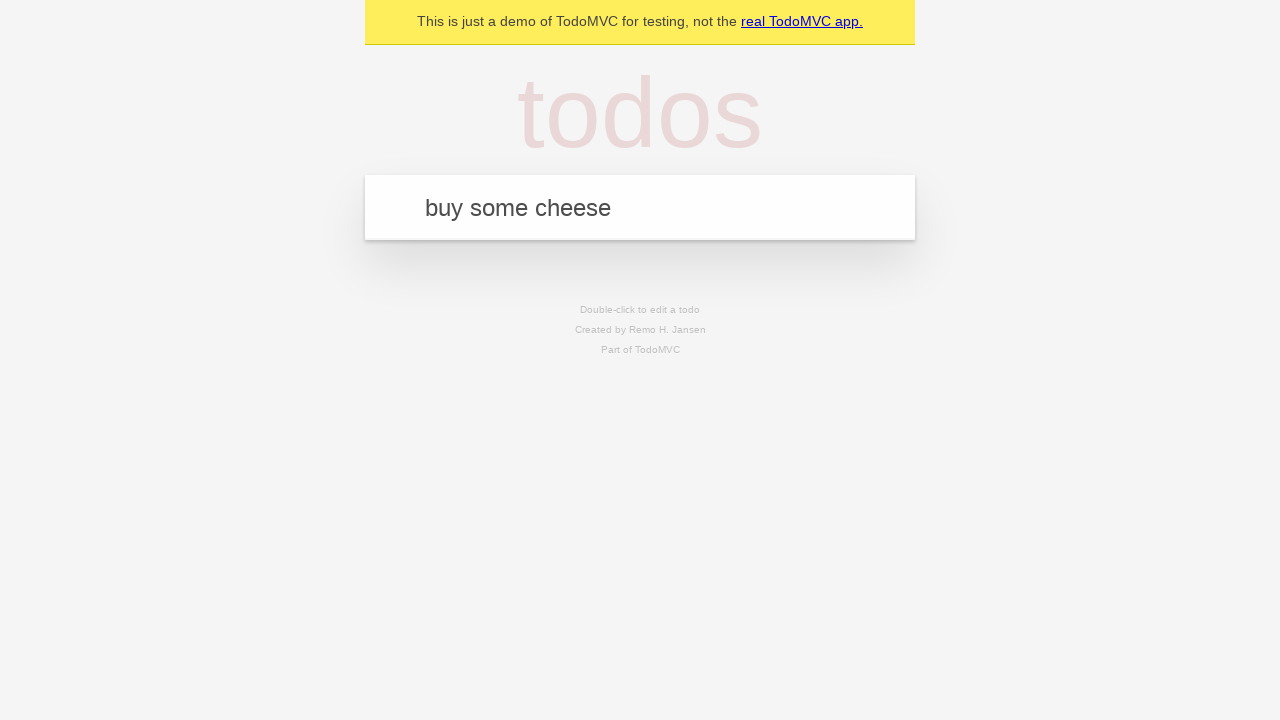

Pressed Enter to create first todo on .new-todo
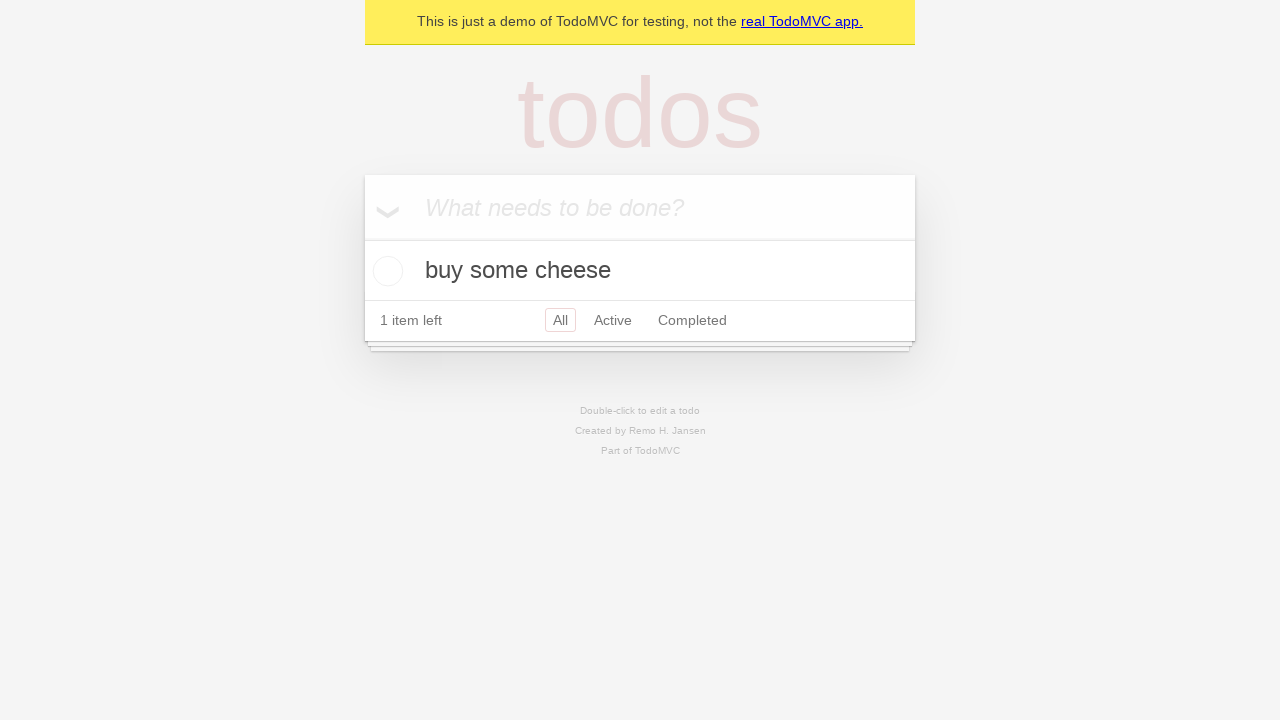

Filled new todo input with 'feed the cat' on .new-todo
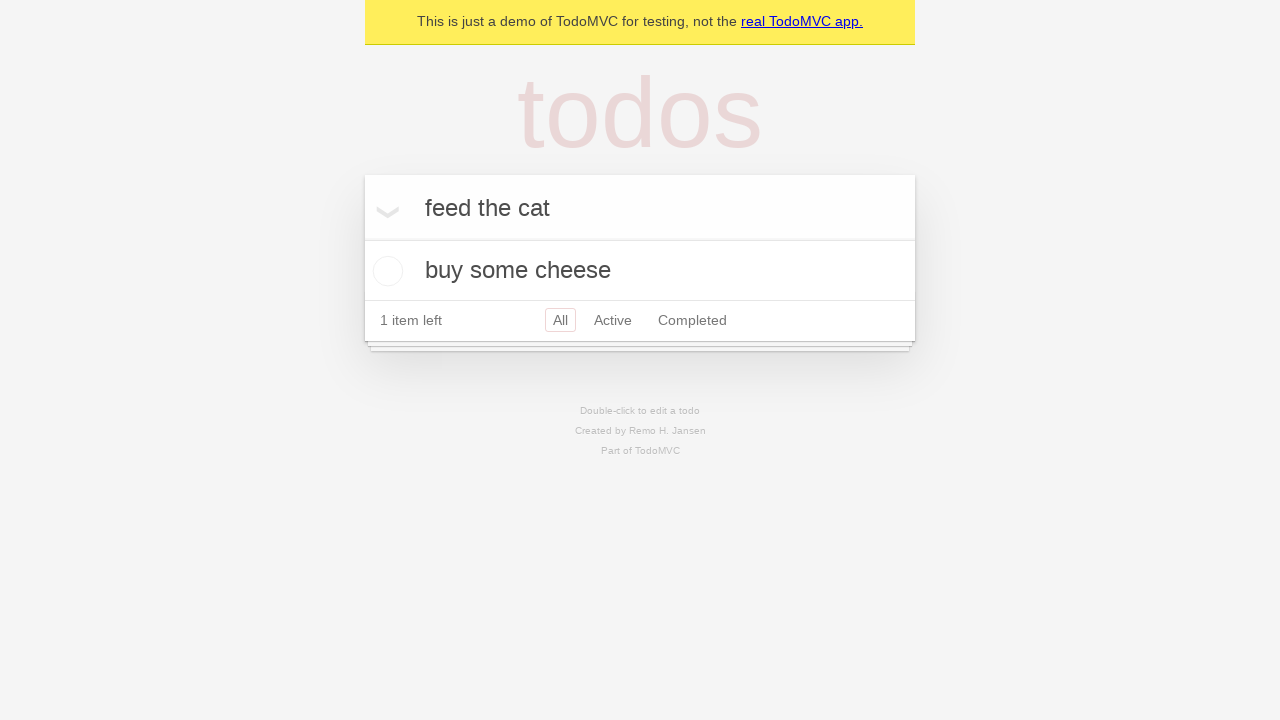

Pressed Enter to create second todo on .new-todo
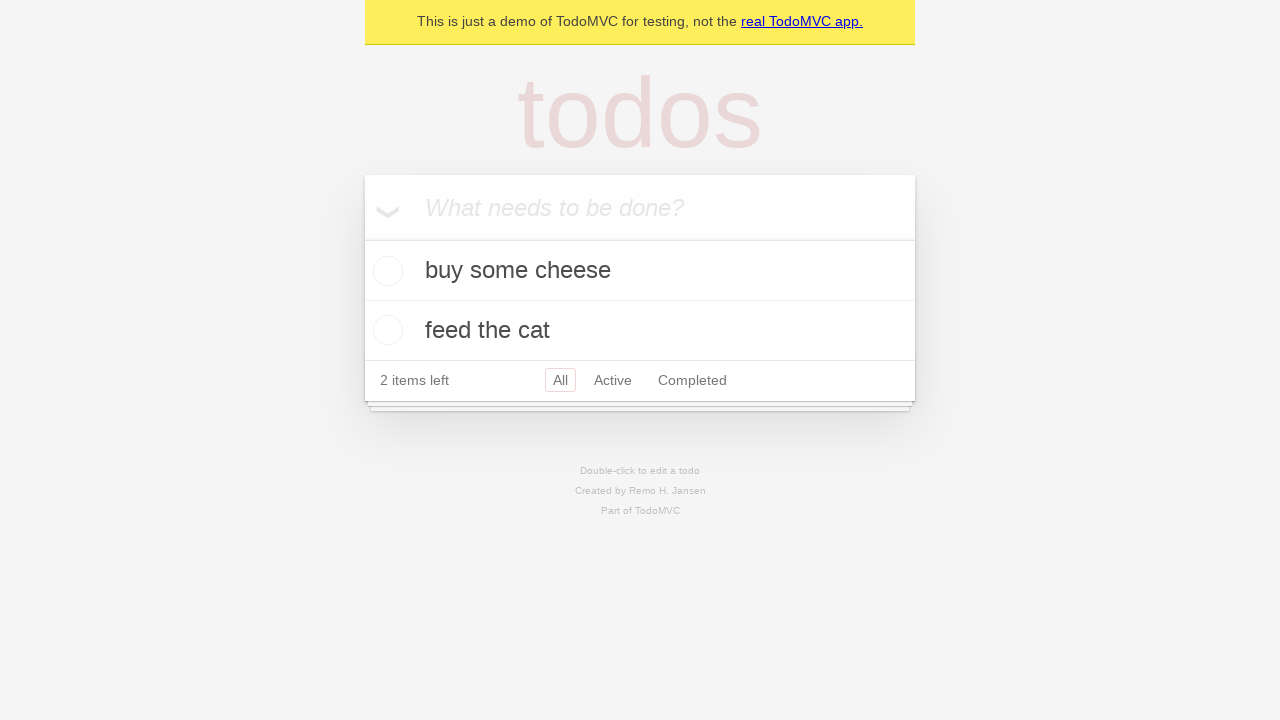

Filled new todo input with 'book a doctors appointment' on .new-todo
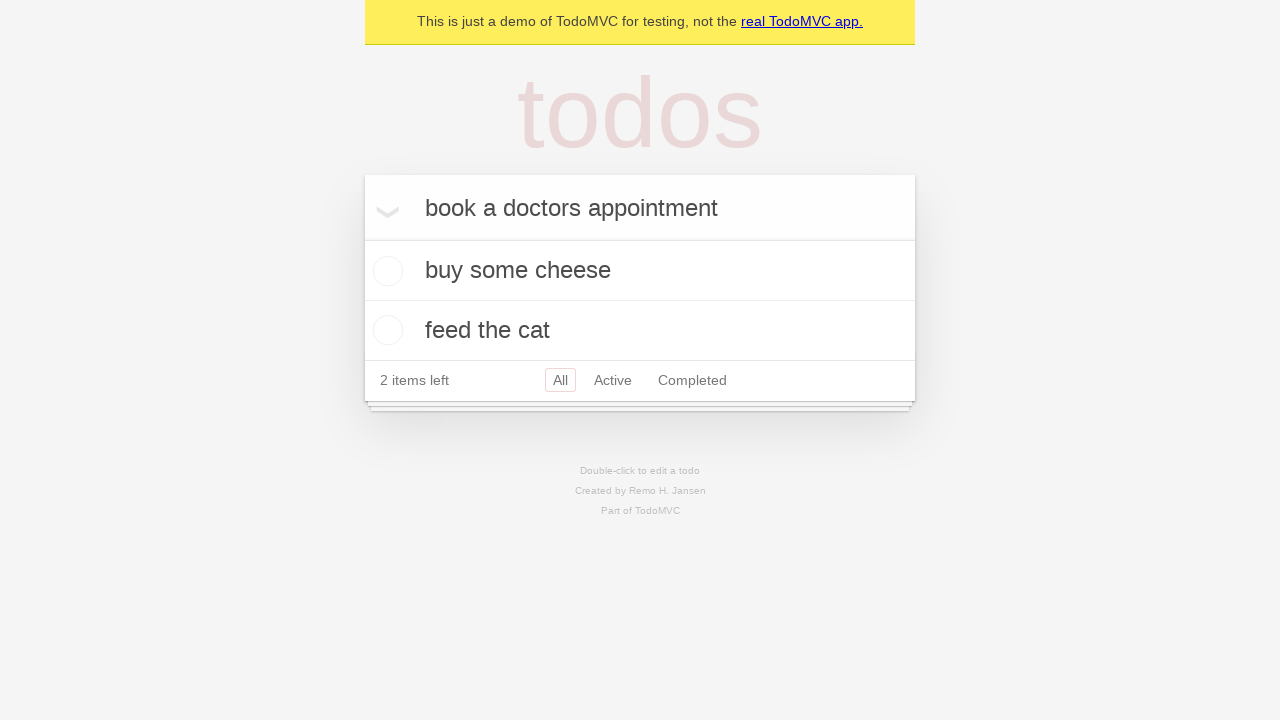

Pressed Enter to create third todo on .new-todo
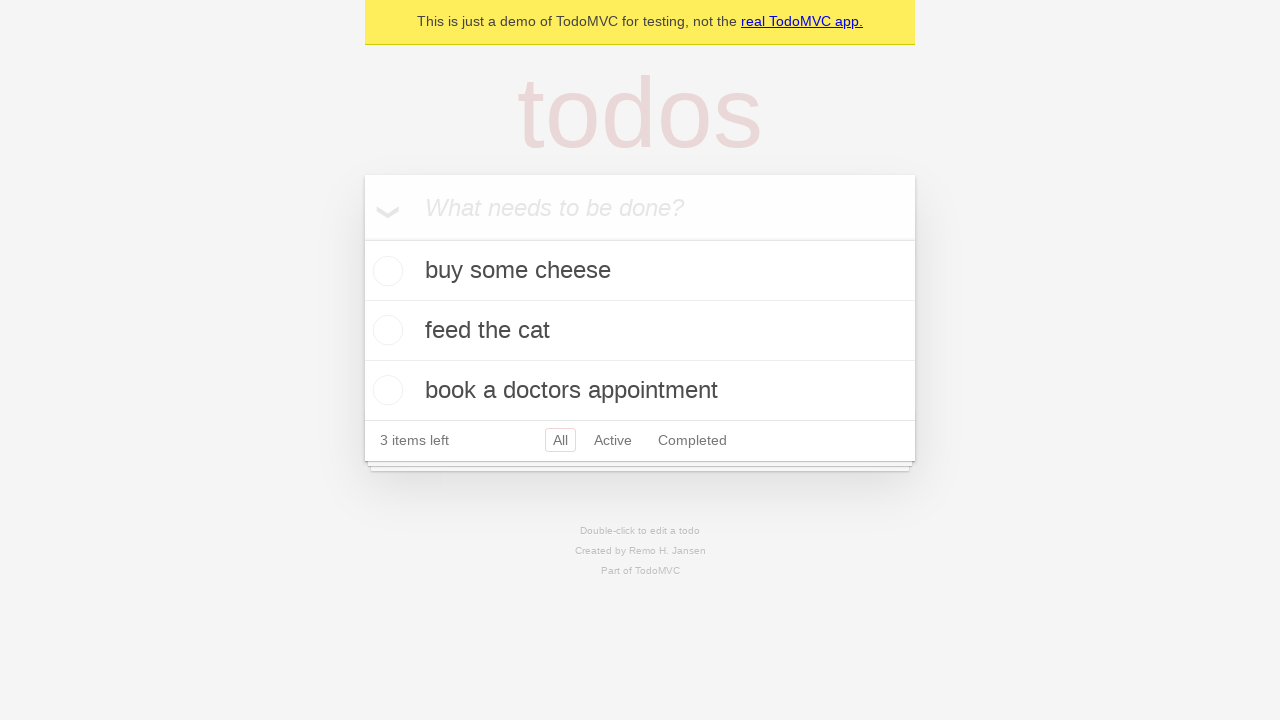

Checked toggle-all checkbox to complete all items at (362, 238) on .toggle-all
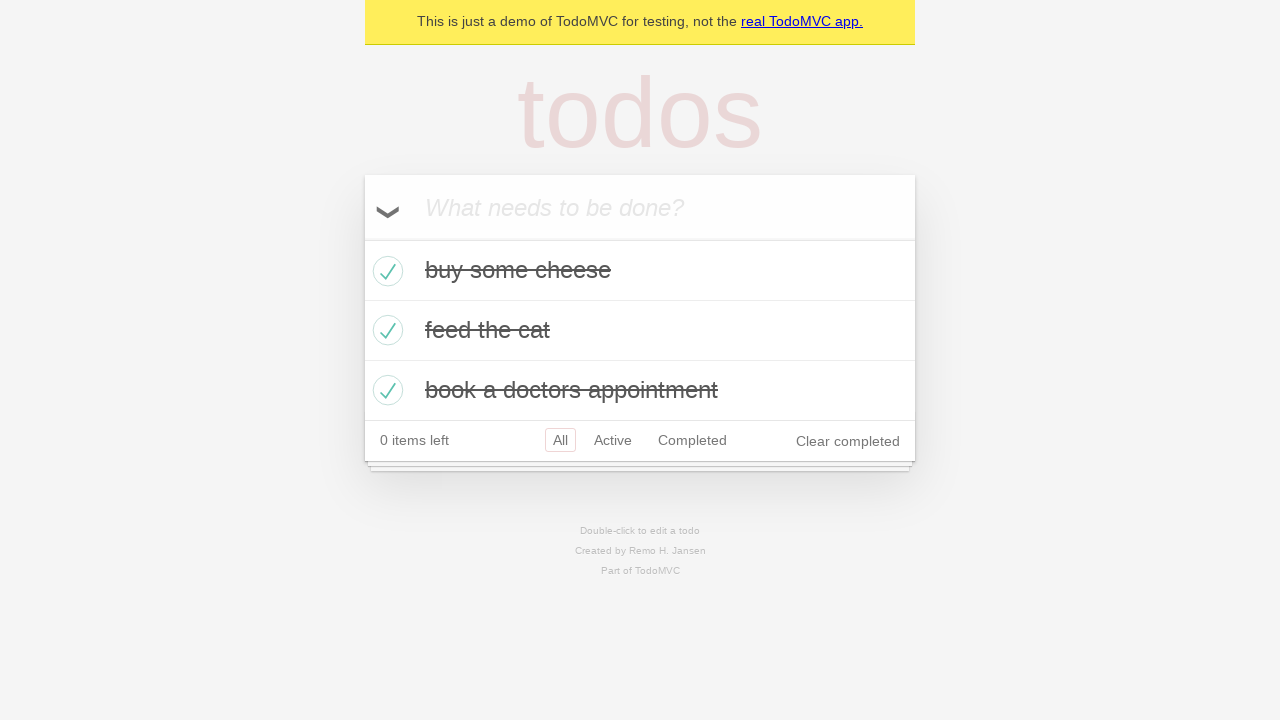

Unchecked first todo item at (385, 271) on .todo-list li >> nth=0 >> .toggle
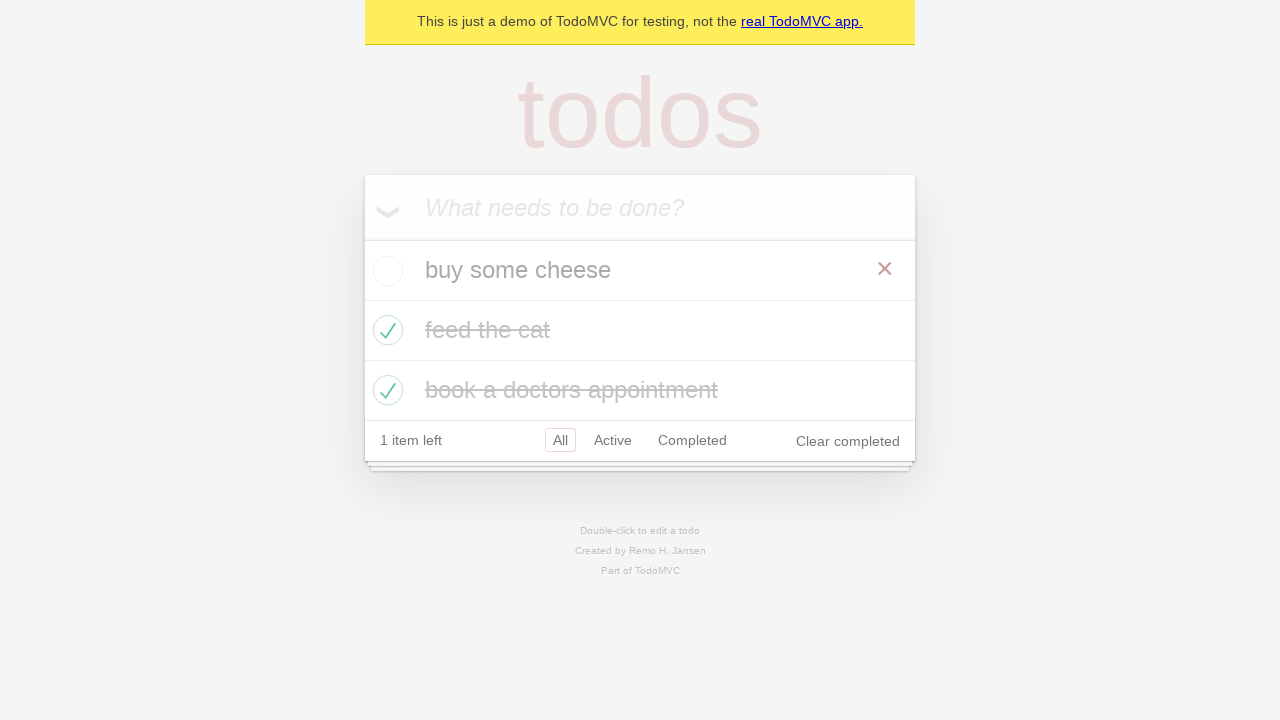

Checked first todo item again at (385, 271) on .todo-list li >> nth=0 >> .toggle
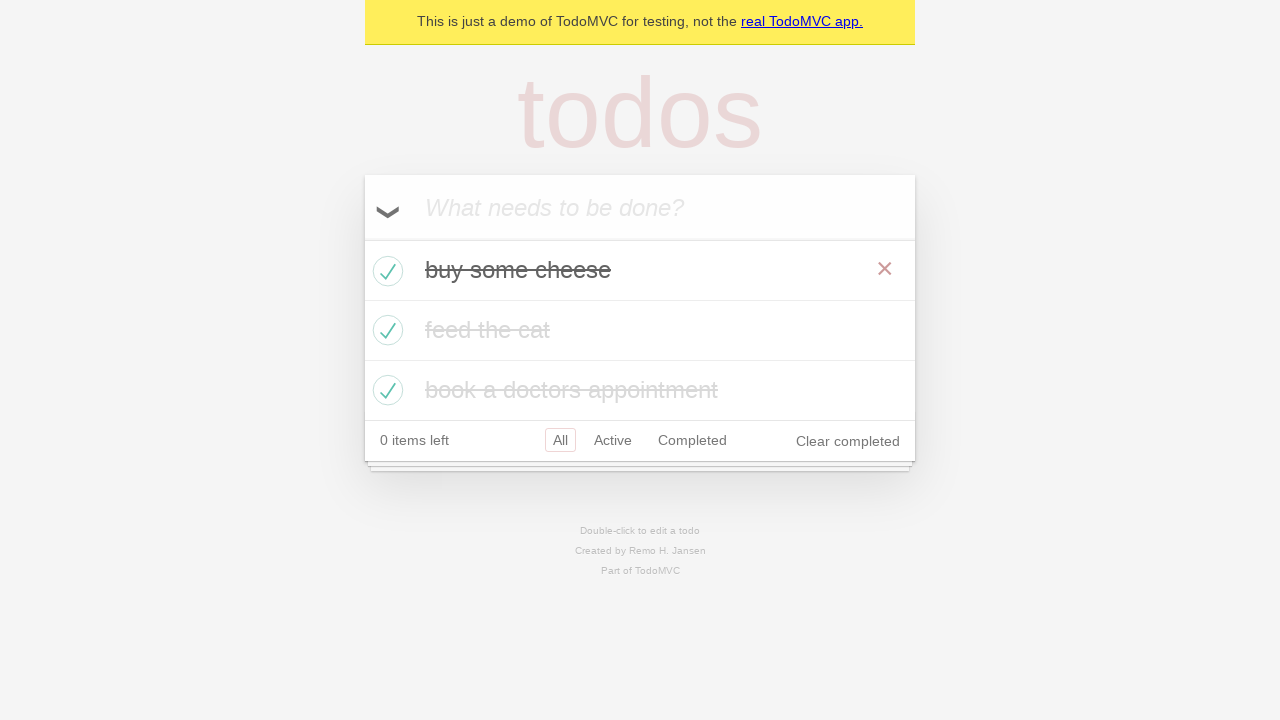

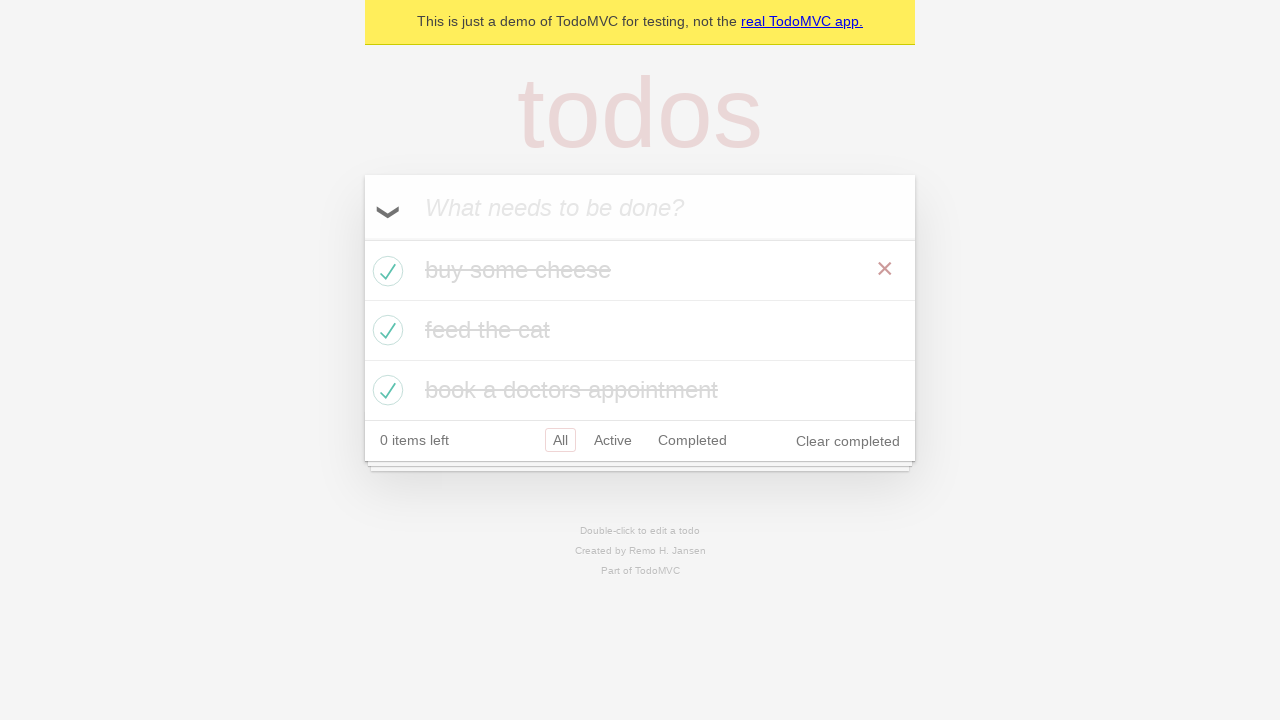